Tests clicking on a dynamic button element on the Challenging DOM practice page using XPath locators

Starting URL: https://practice.expandtesting.com/challenging-dom

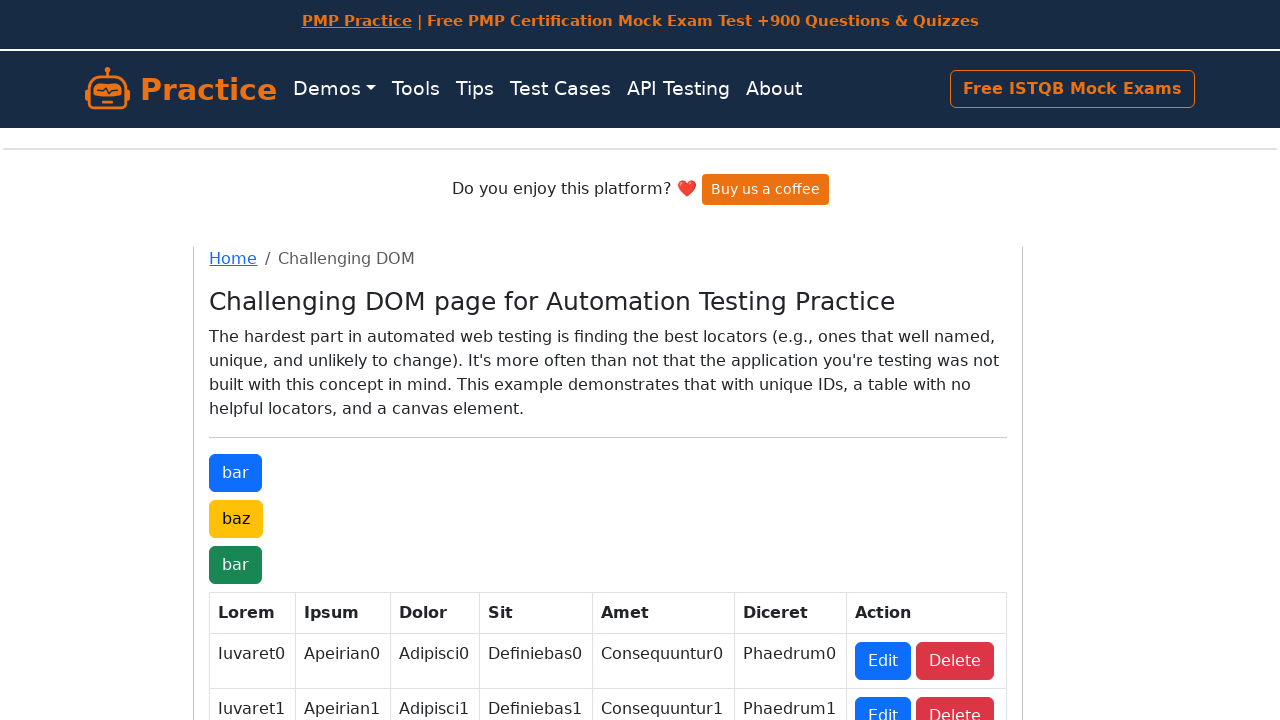

Navigated to Challenging DOM practice page
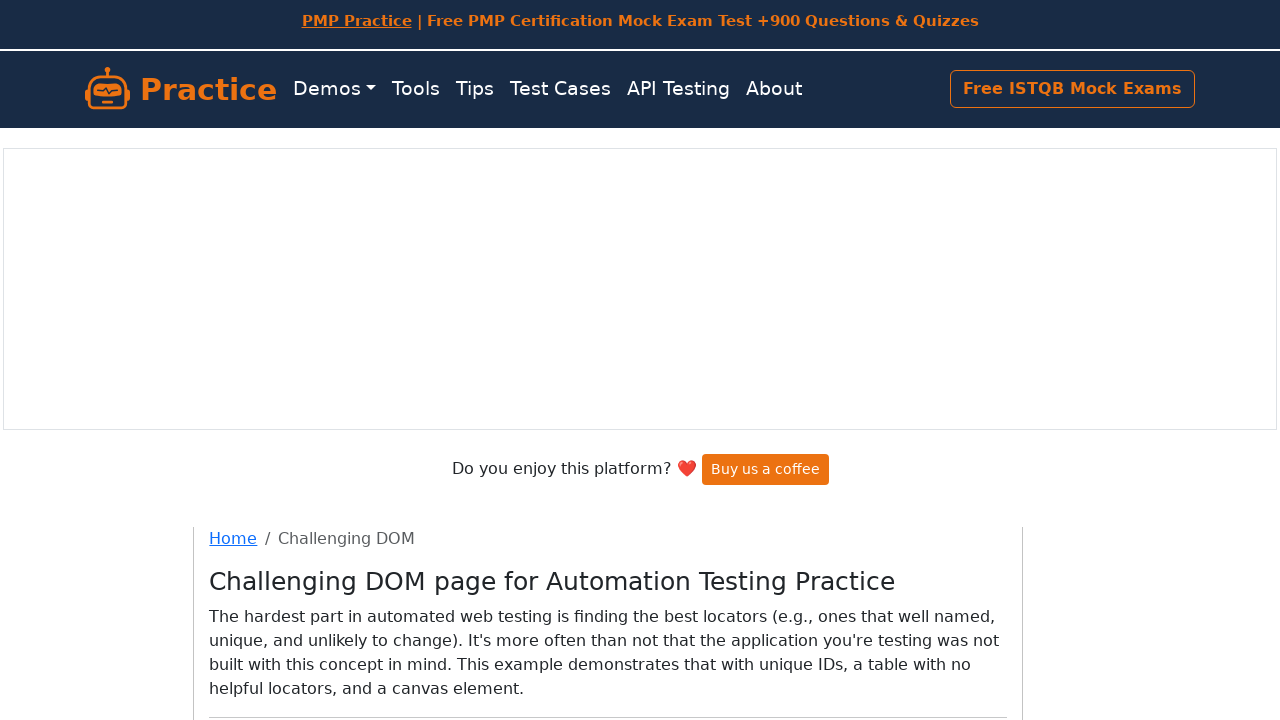

Clicked the first dynamic button element using XPath locator at (236, 400) on xpath=(//div[@class='large-2 columns'])[1]/a[1]
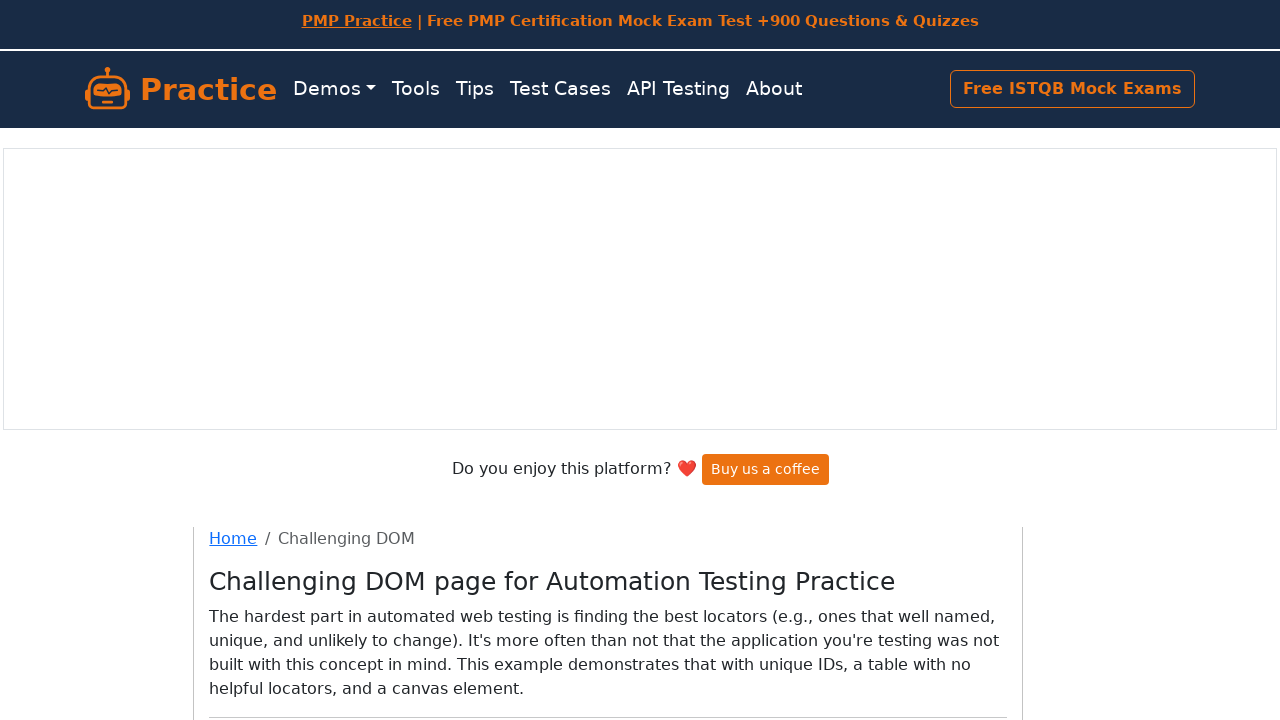

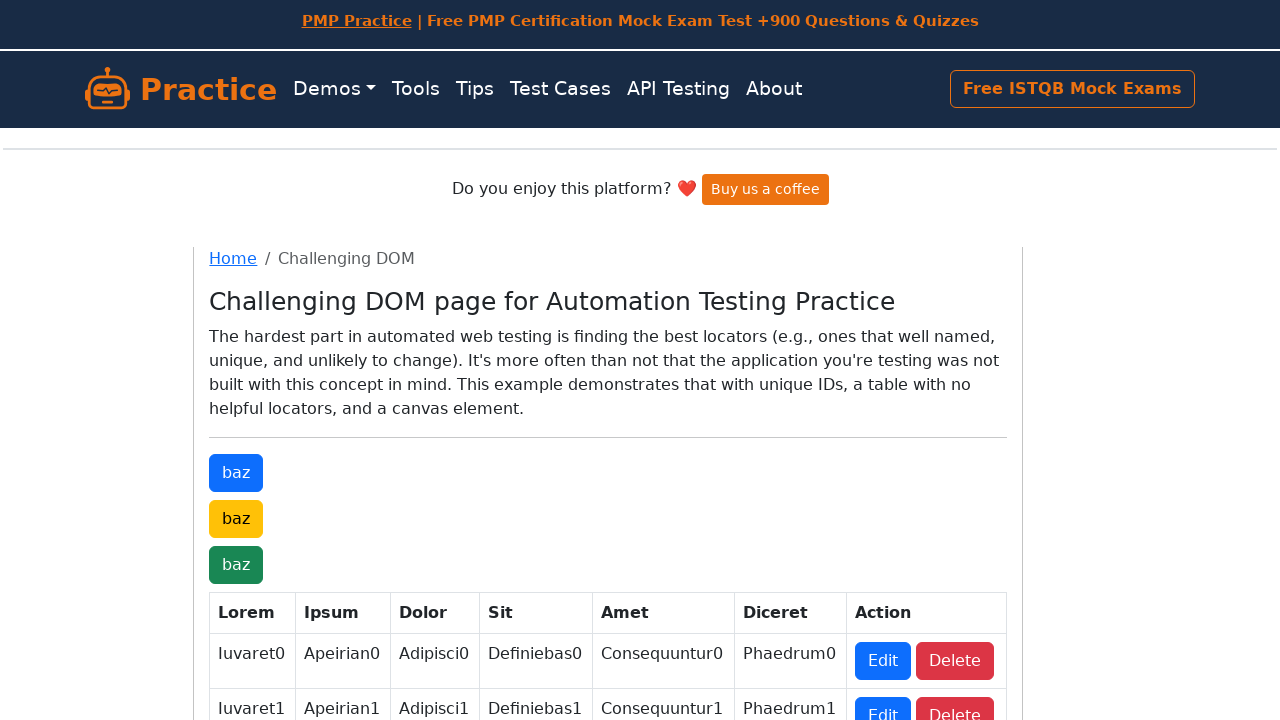